Tests search functionality by searching for "шелк атласный" (satin silk) and verifying search results contain the search term

Starting URL: https://tkani-feya.ru/

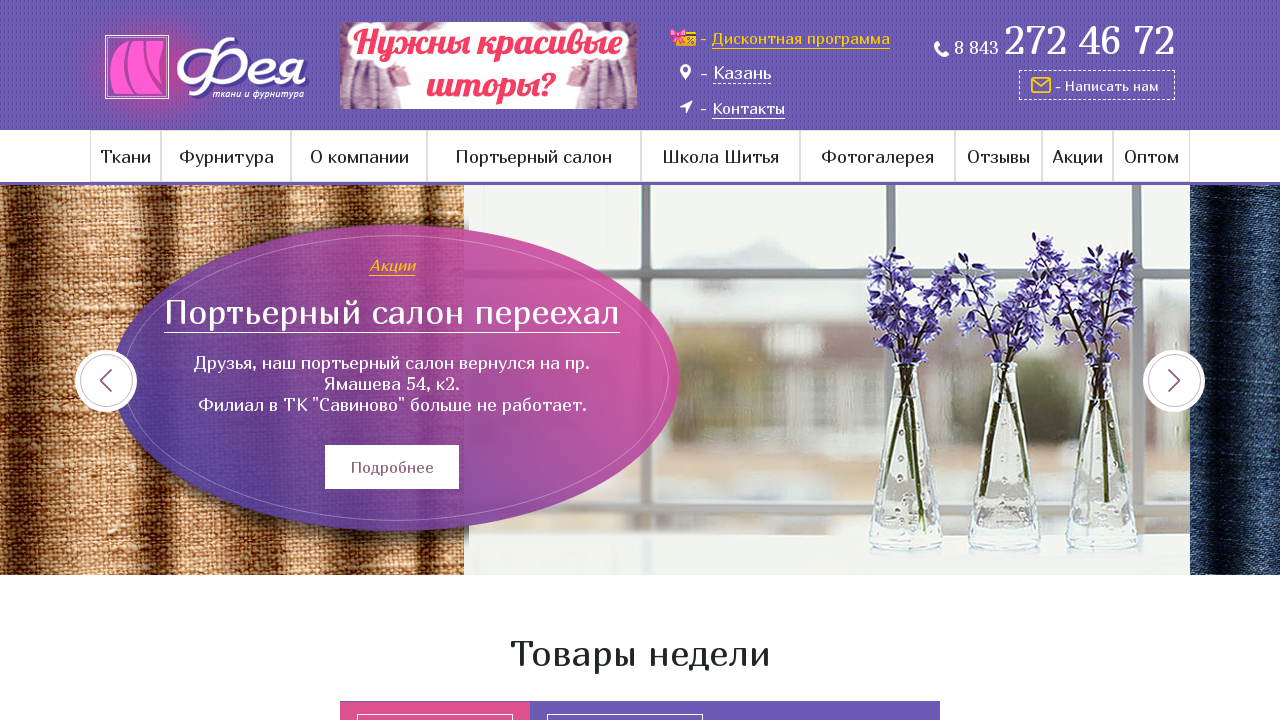

Page loaded and DOM content ready
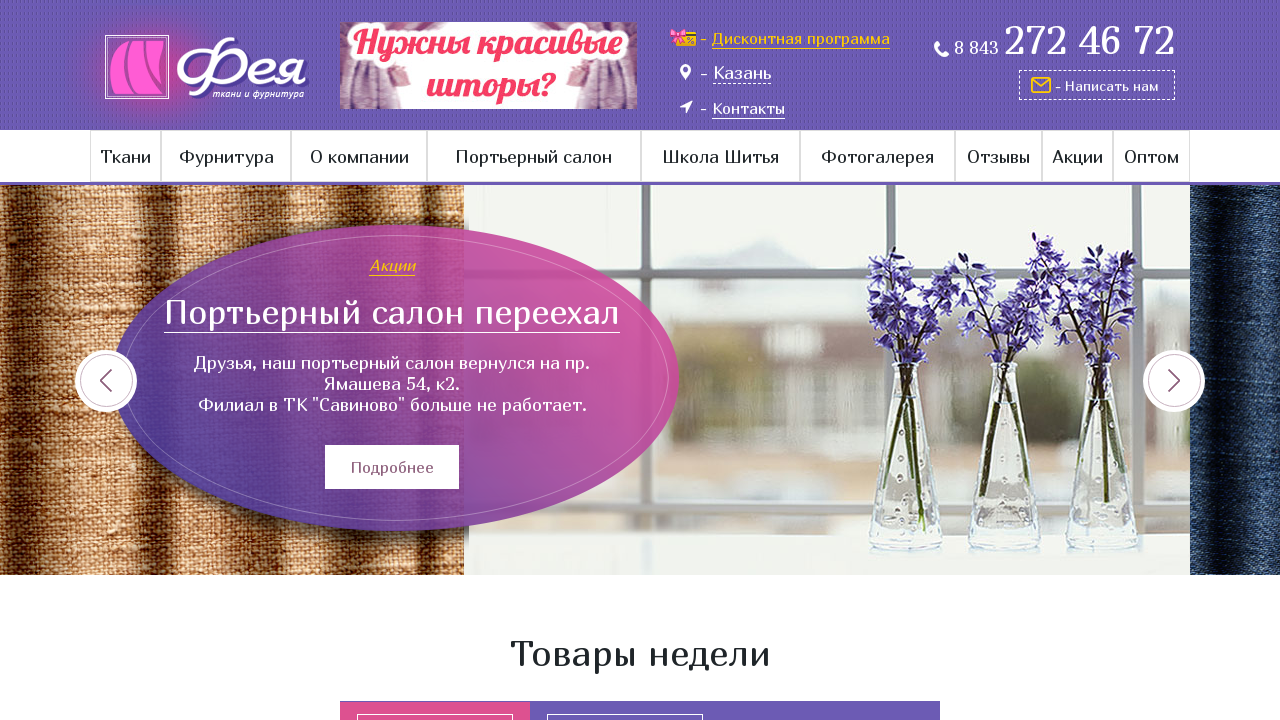

Filled search input with 'шелк атласный' (satin silk) on .search-wrap input[type='text']
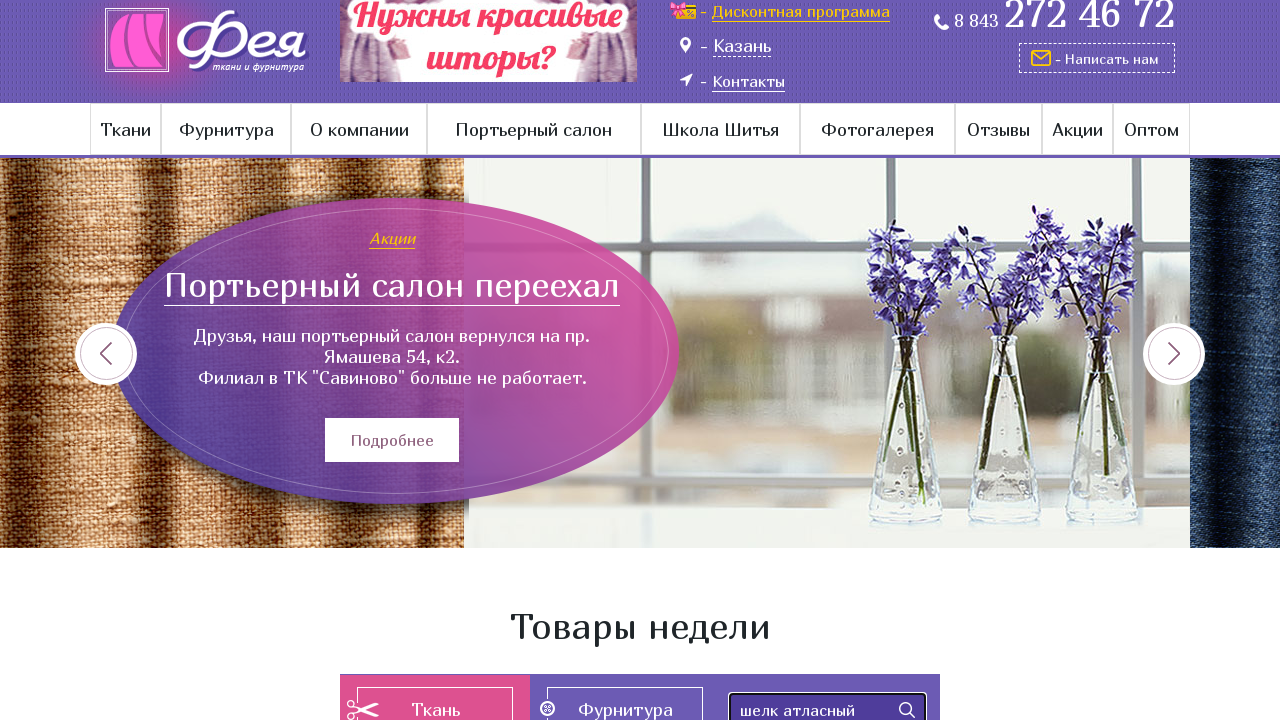

Clicked search submit button at (907, 710) on .search-wrap input[type='submit']
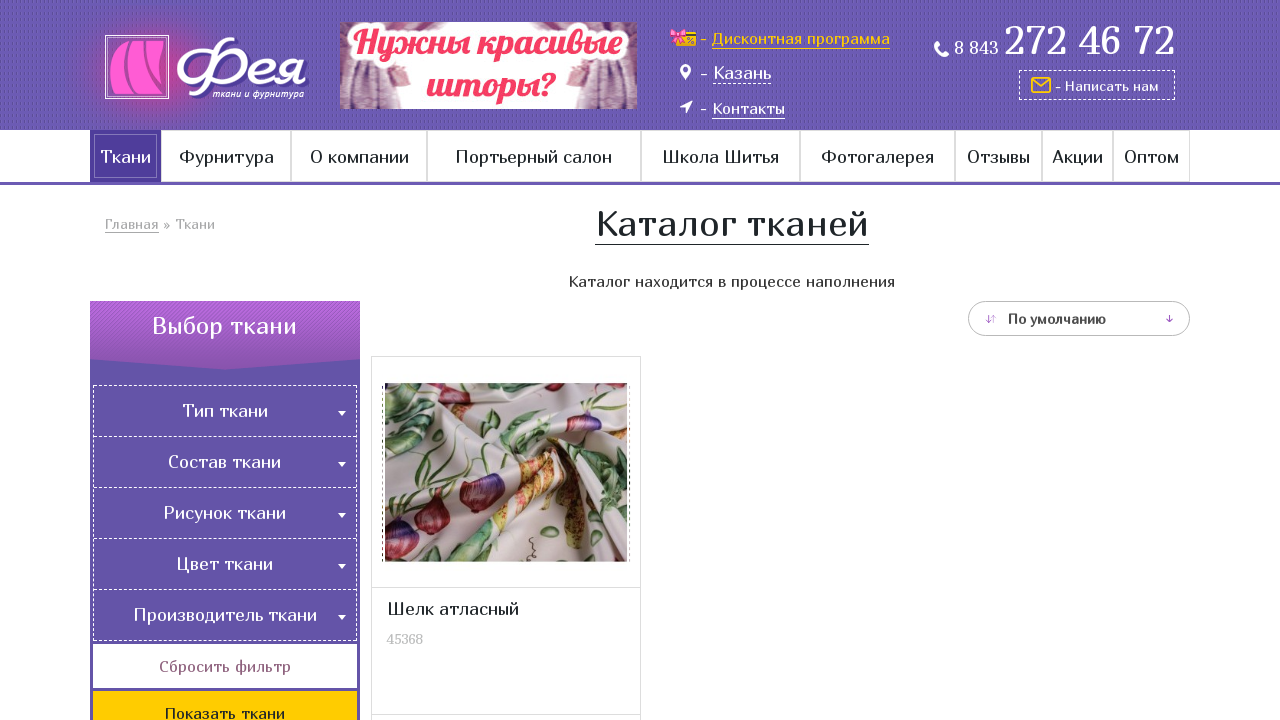

Search results loaded in catalog list
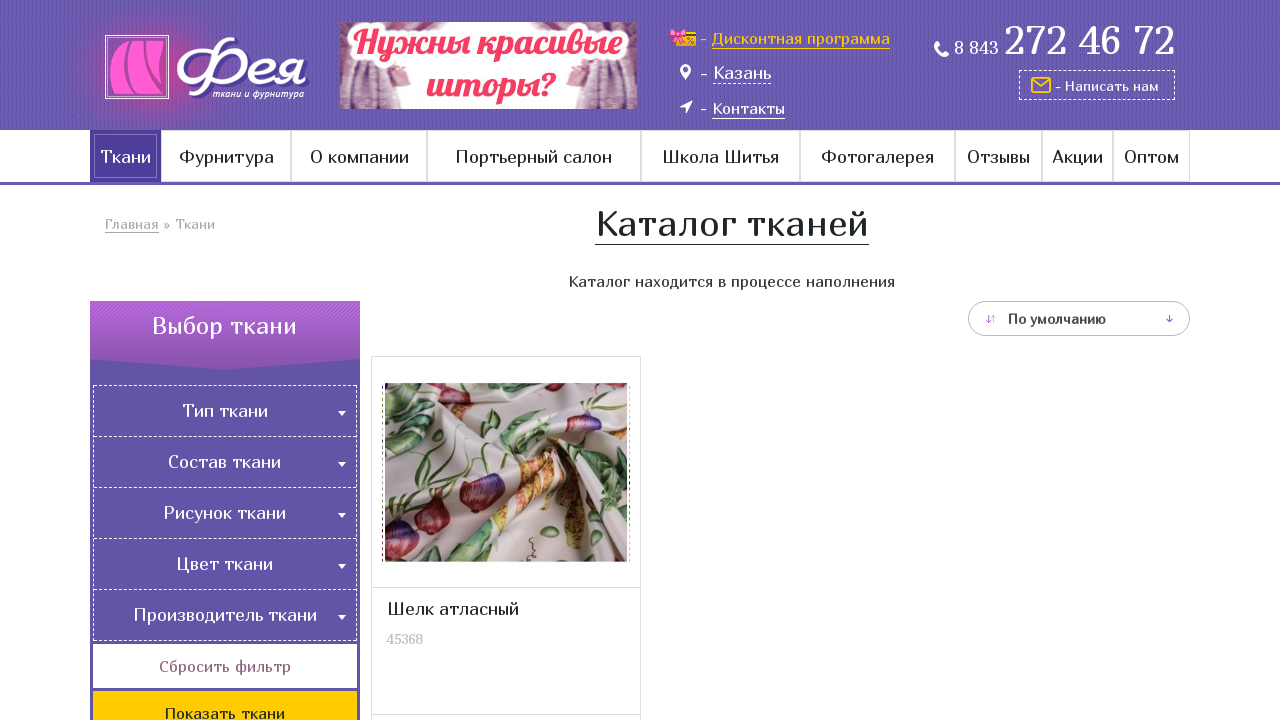

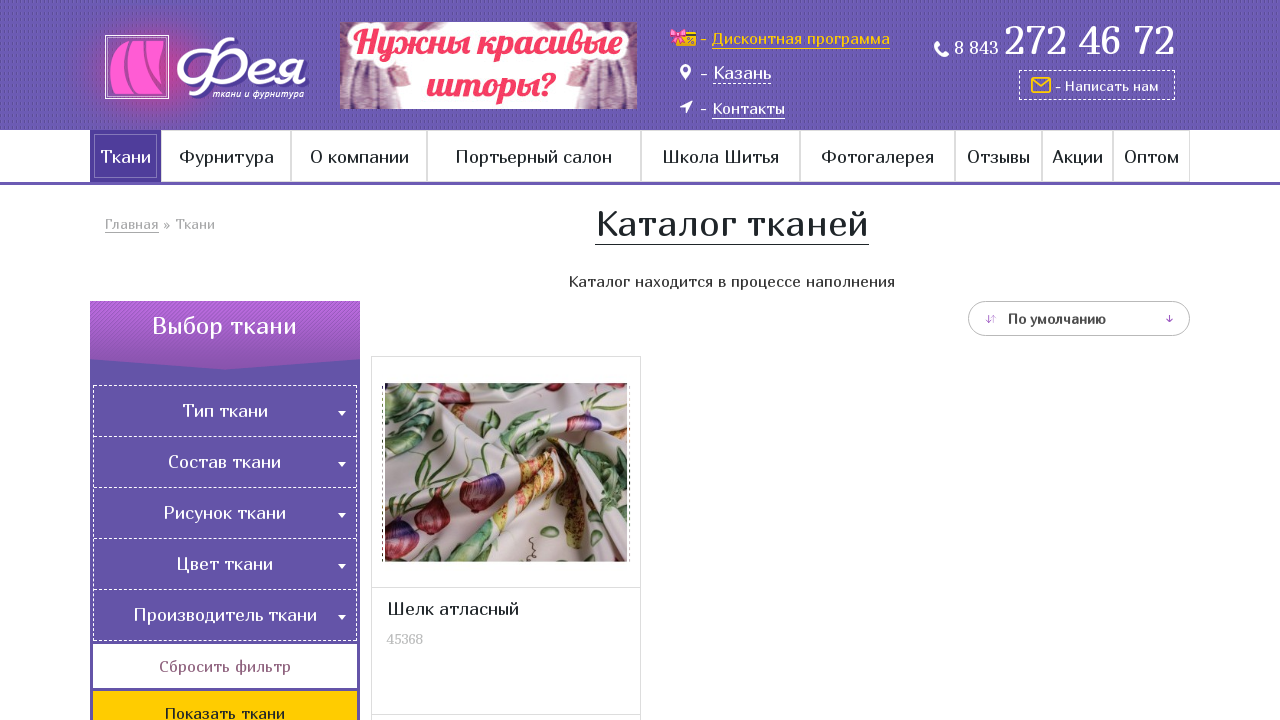